Tests drag and drop functionality by dragging element from column A to column B on a demo page

Starting URL: https://the-internet.herokuapp.com/drag_and_drop

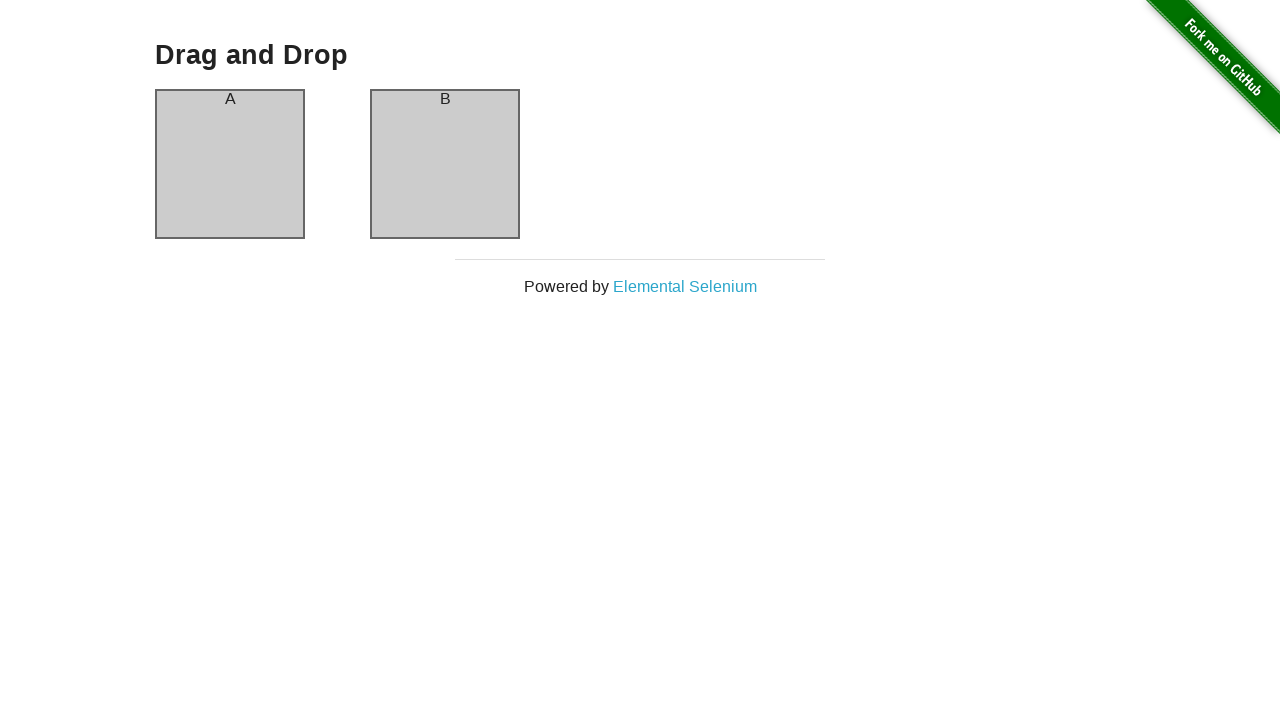

Navigated to drag and drop demo page
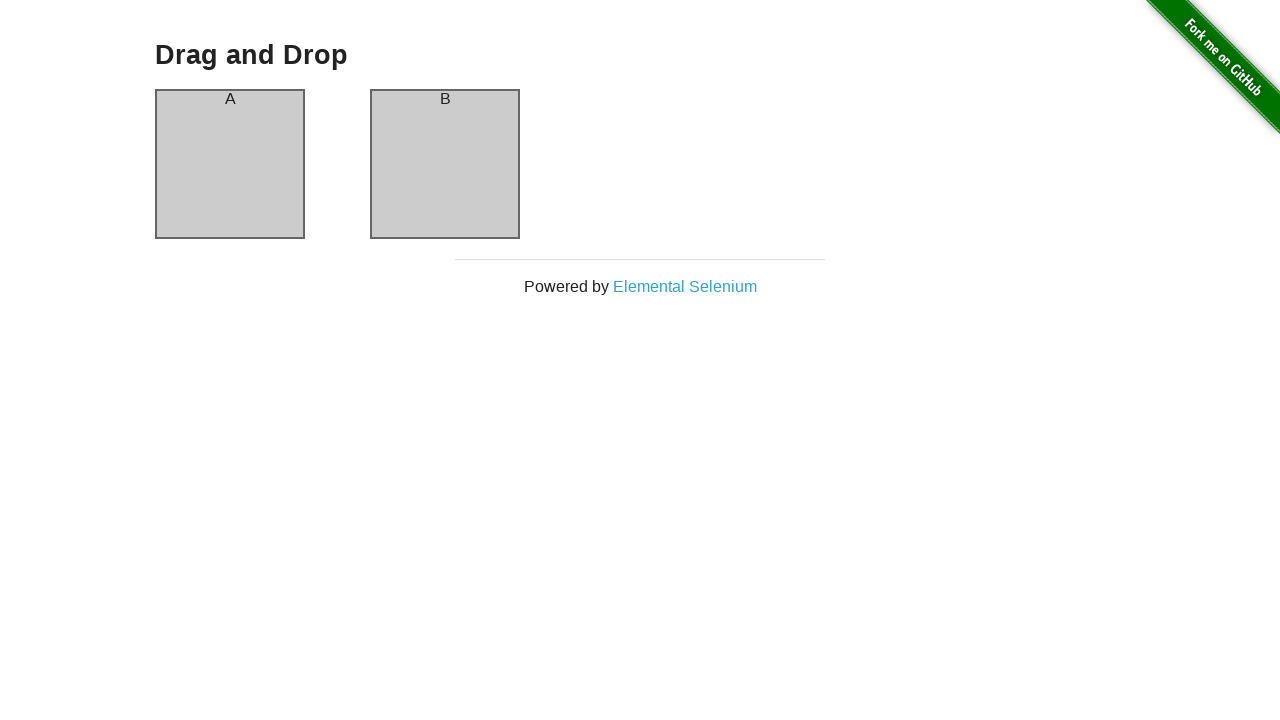

Dragged element from column A to column B at (445, 164)
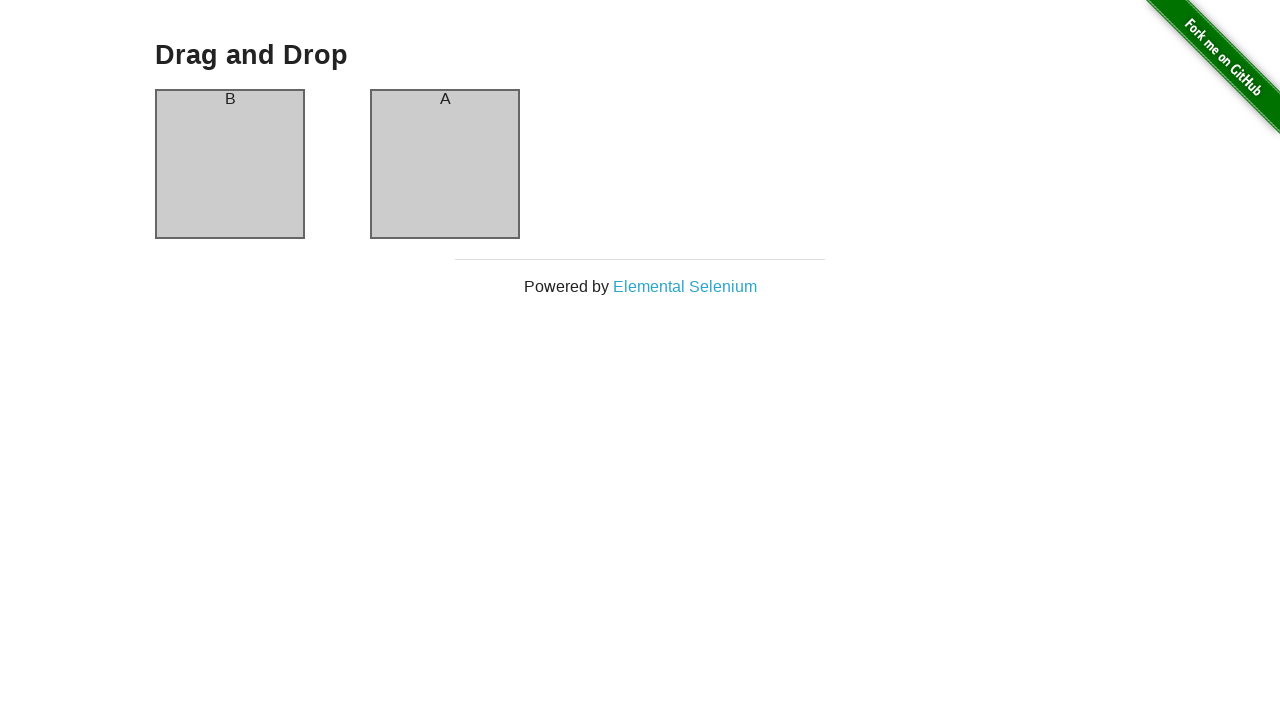

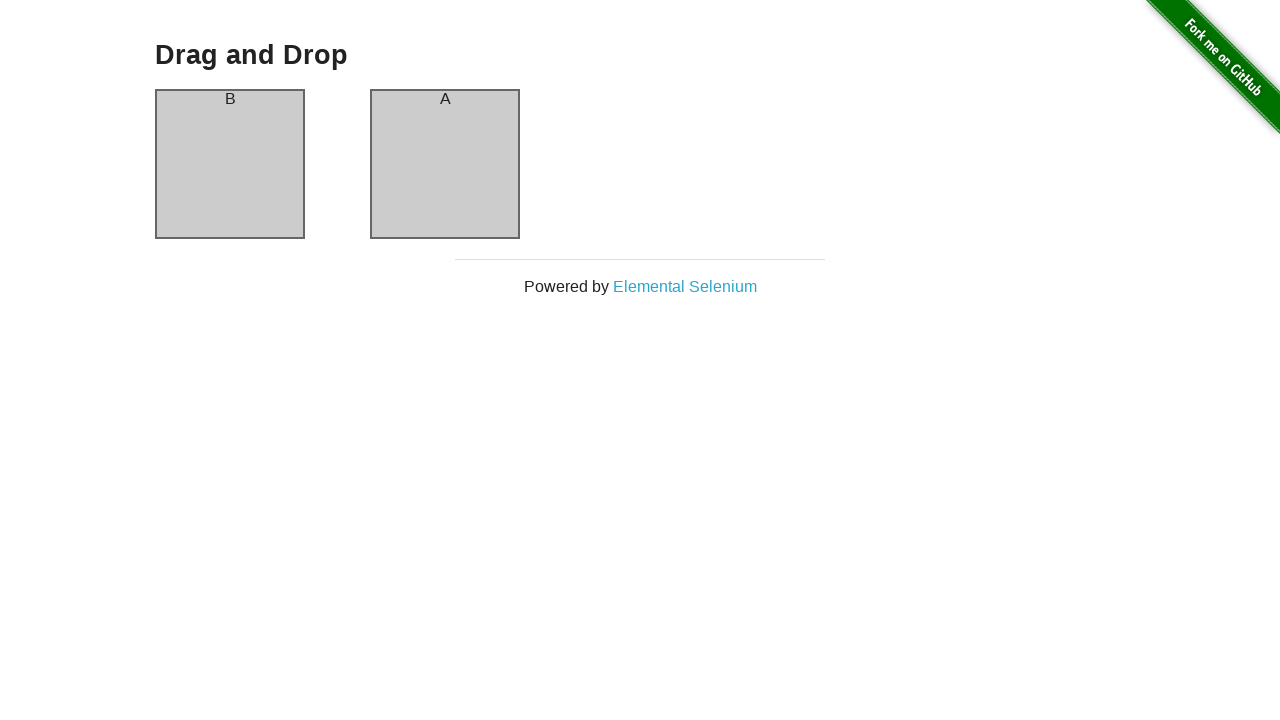